Tests the dynamic controls page by verifying a textbox is initially disabled, clicking the Enable button, waiting for the textbox to become enabled, and verifying the success message is displayed.

Starting URL: https://the-internet.herokuapp.com/dynamic_controls

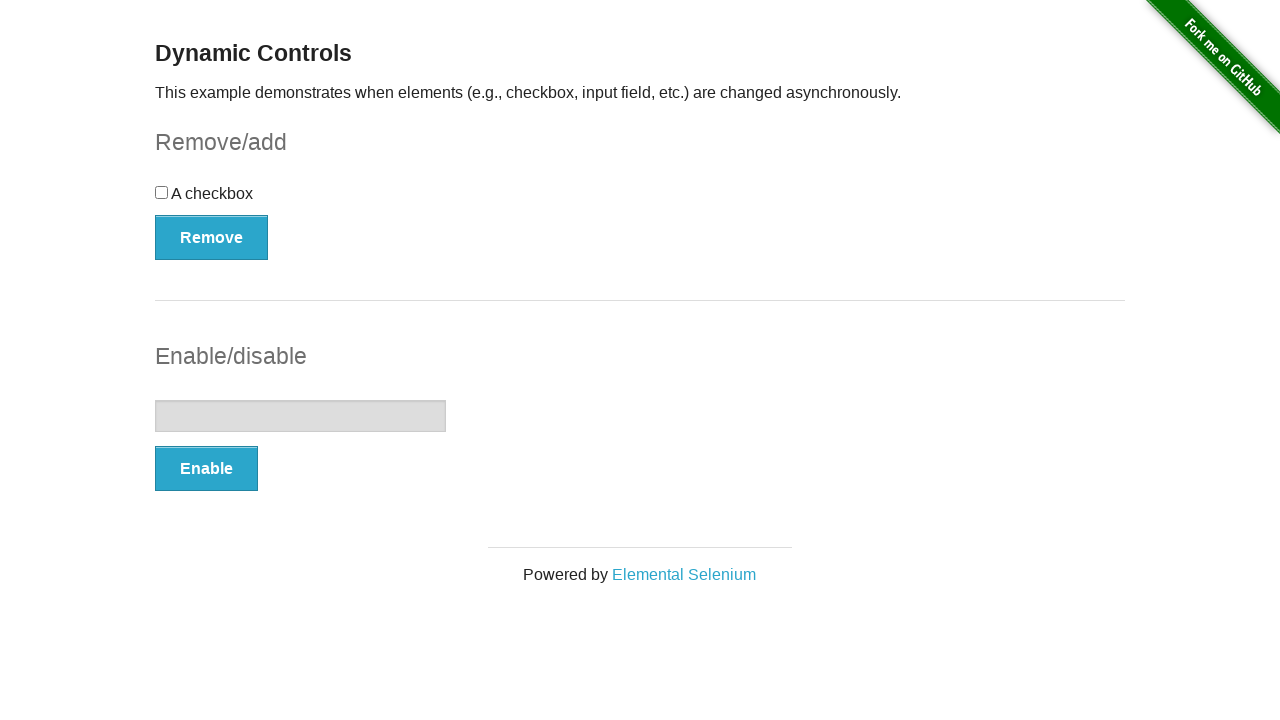

Navigated to dynamic controls page
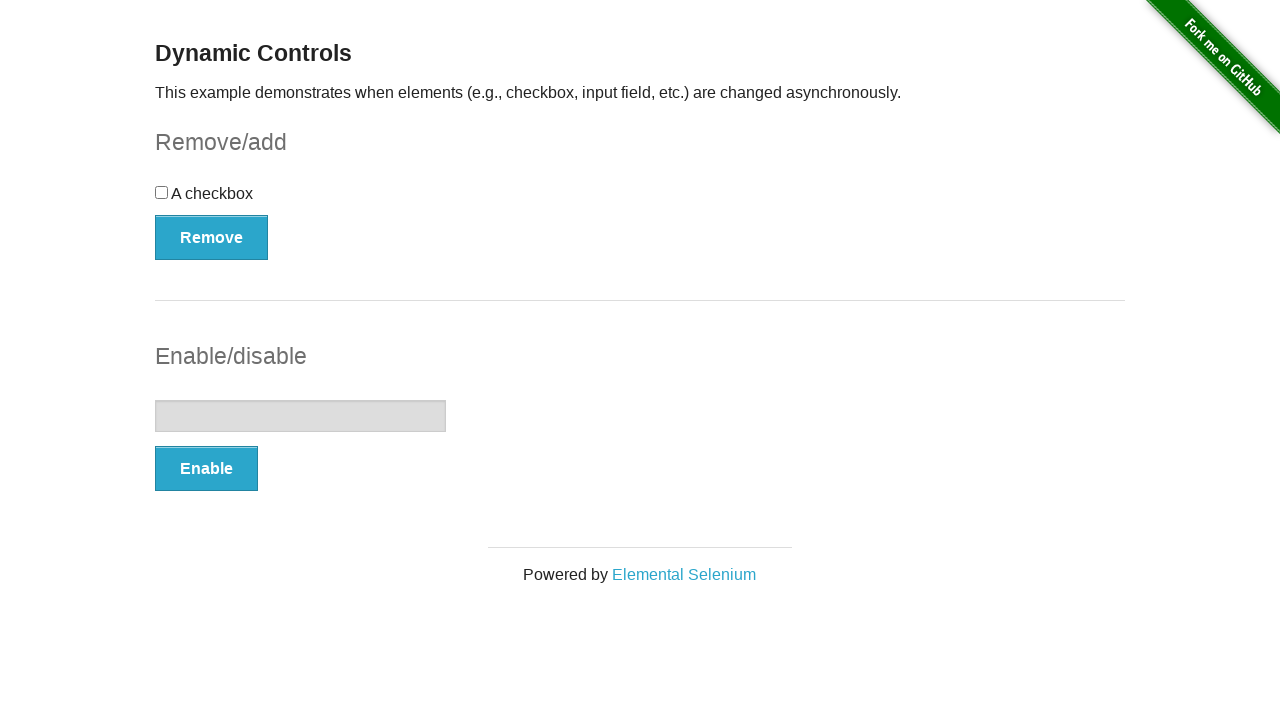

Located textbox element
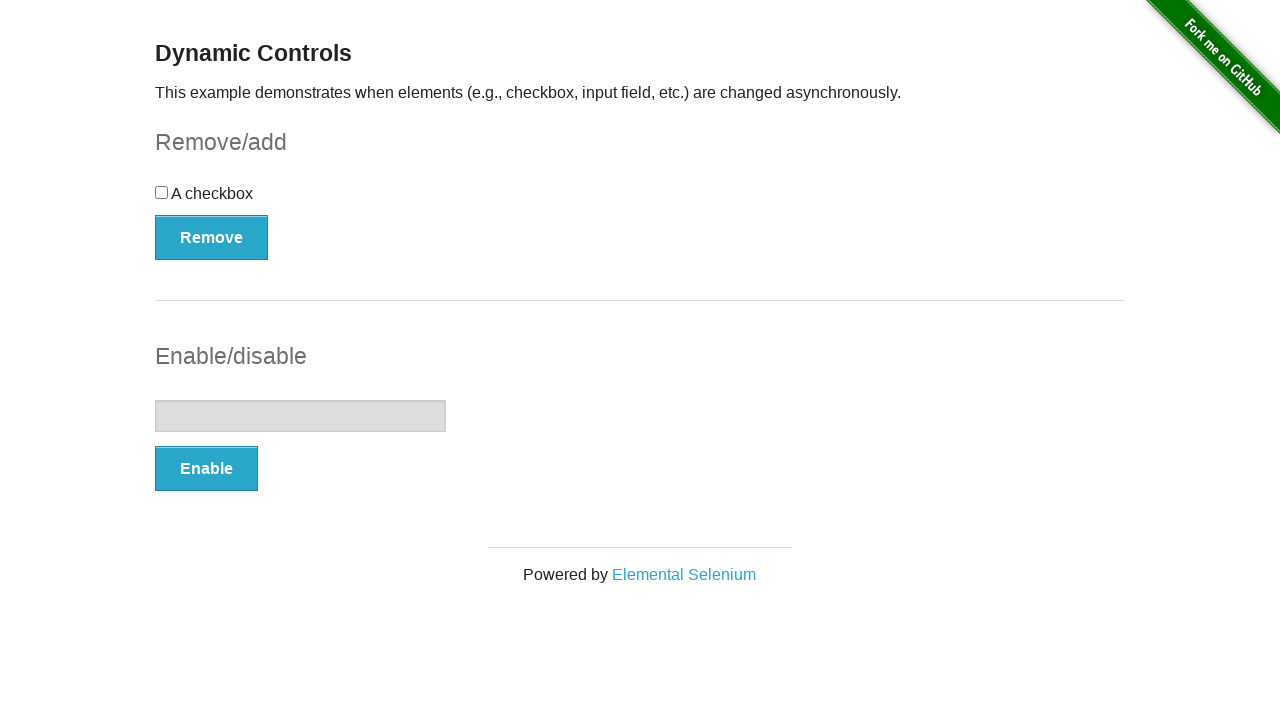

Verified textbox is initially disabled
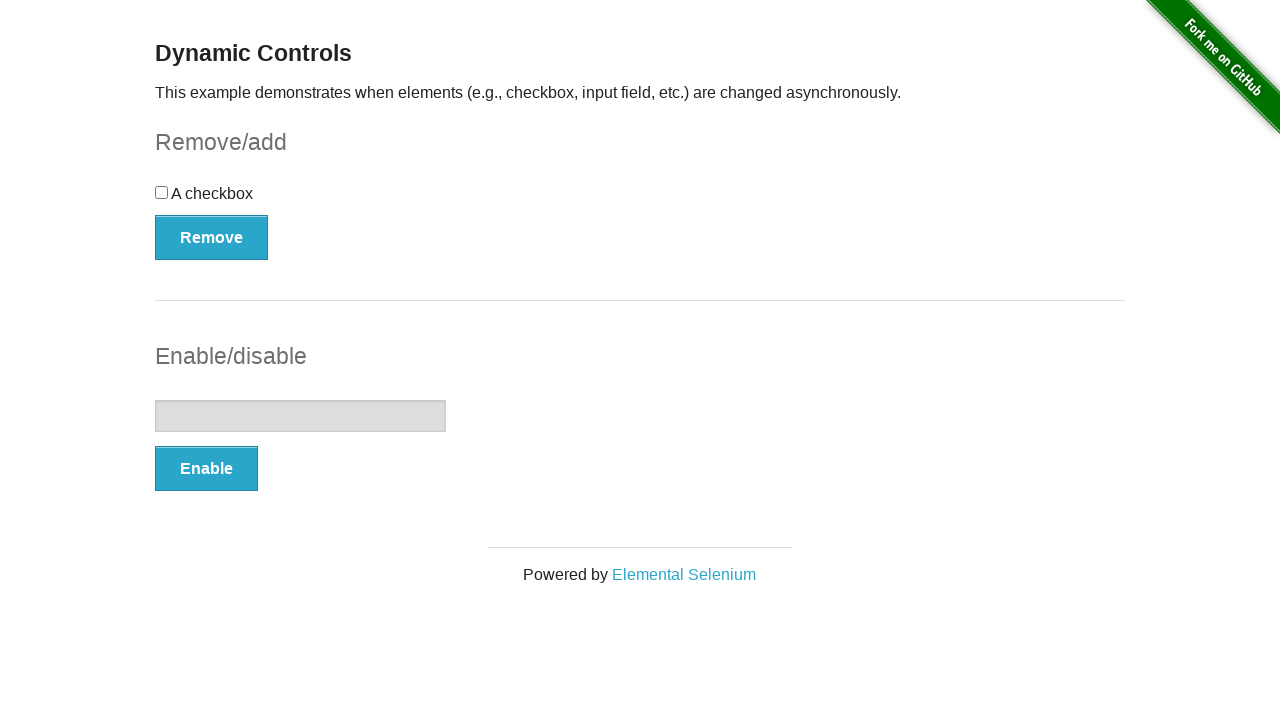

Clicked Enable button at (206, 469) on button:text('Enable')
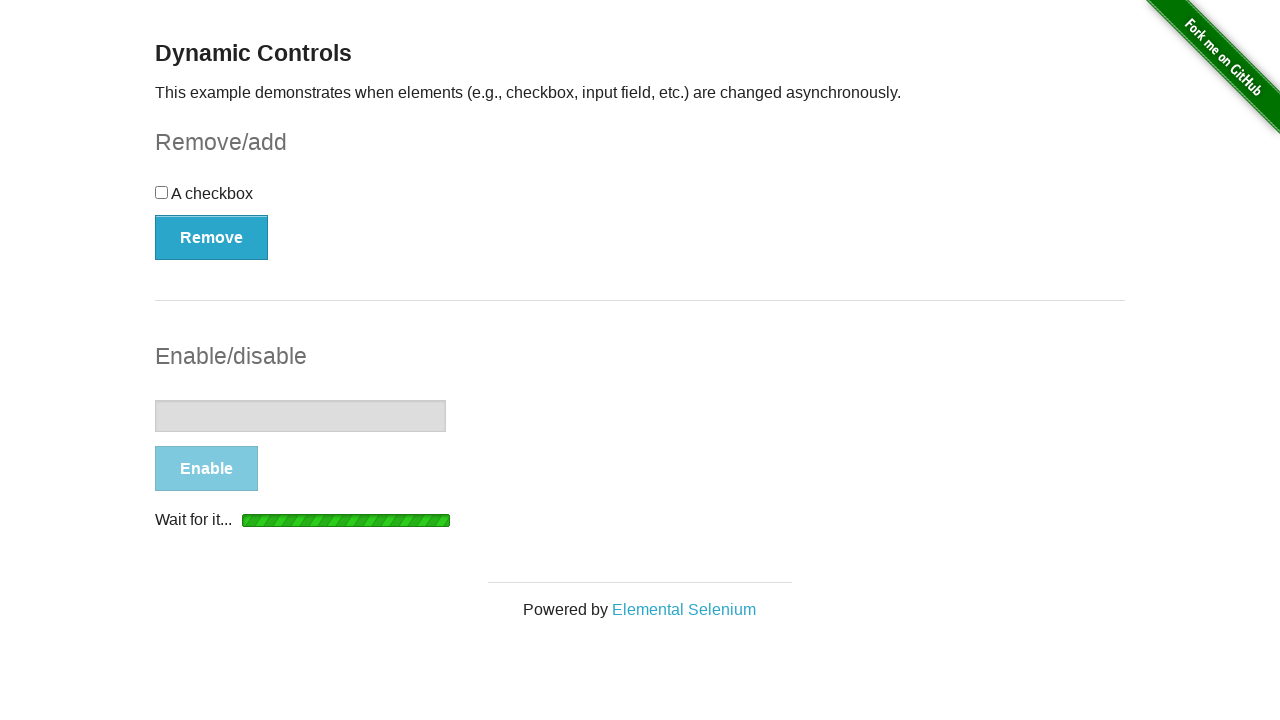

Waited for textbox to become enabled
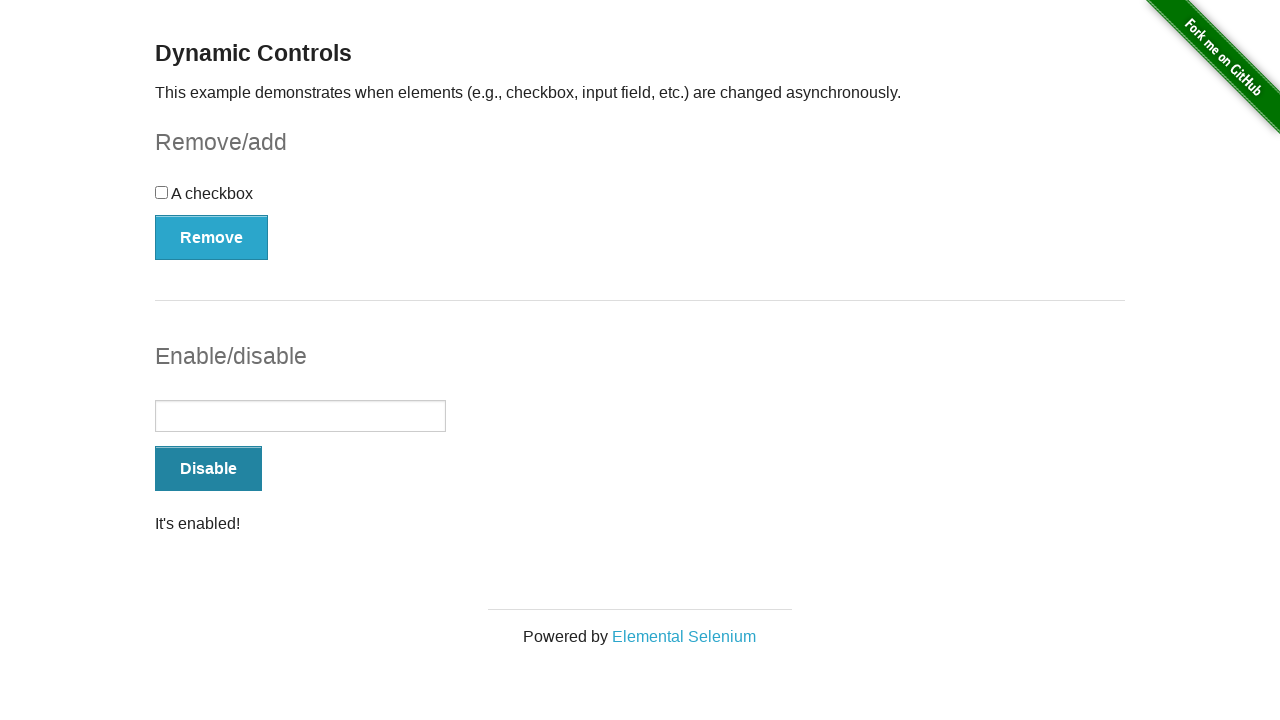

Located success message element
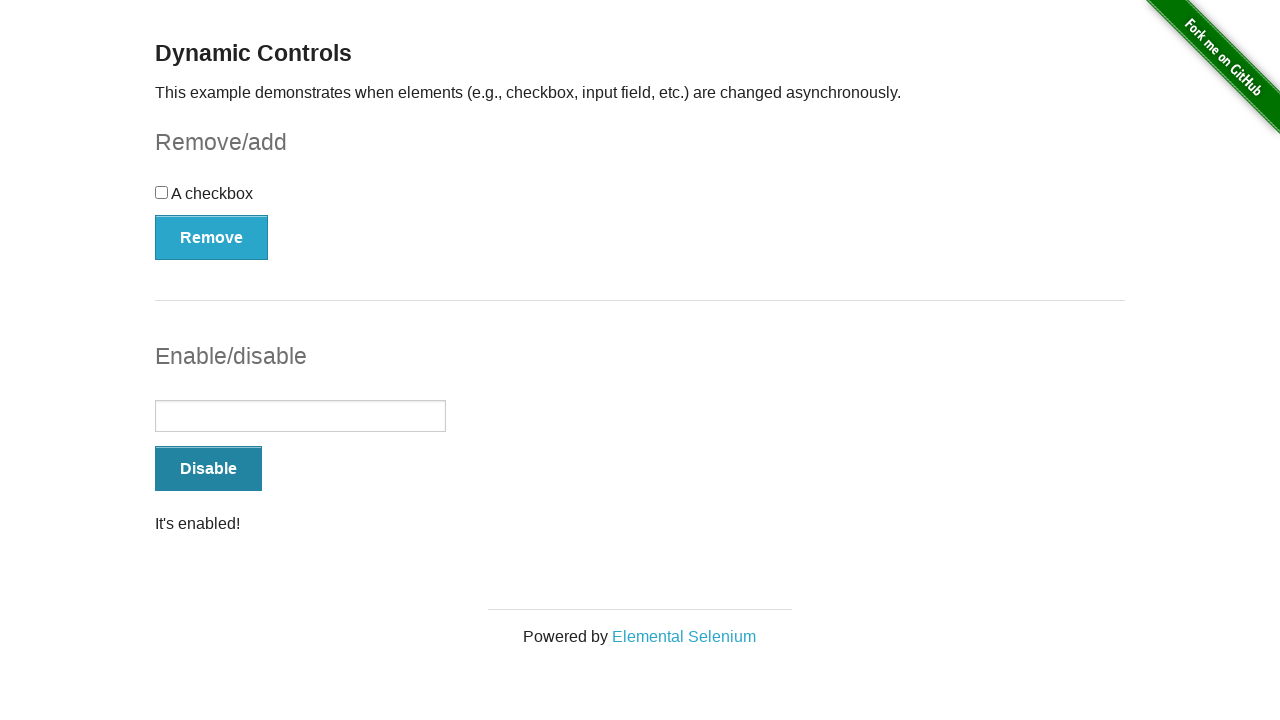

Verified success message is visible
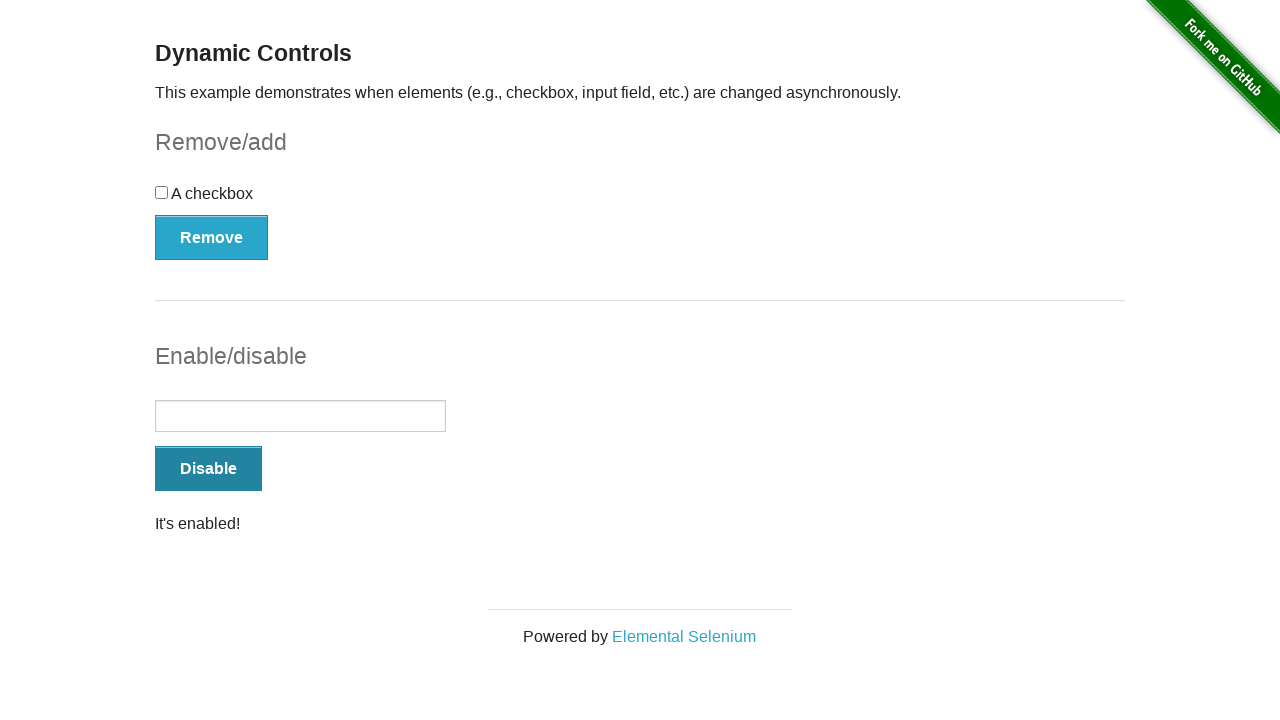

Verified success message contains 'It's enabled!'
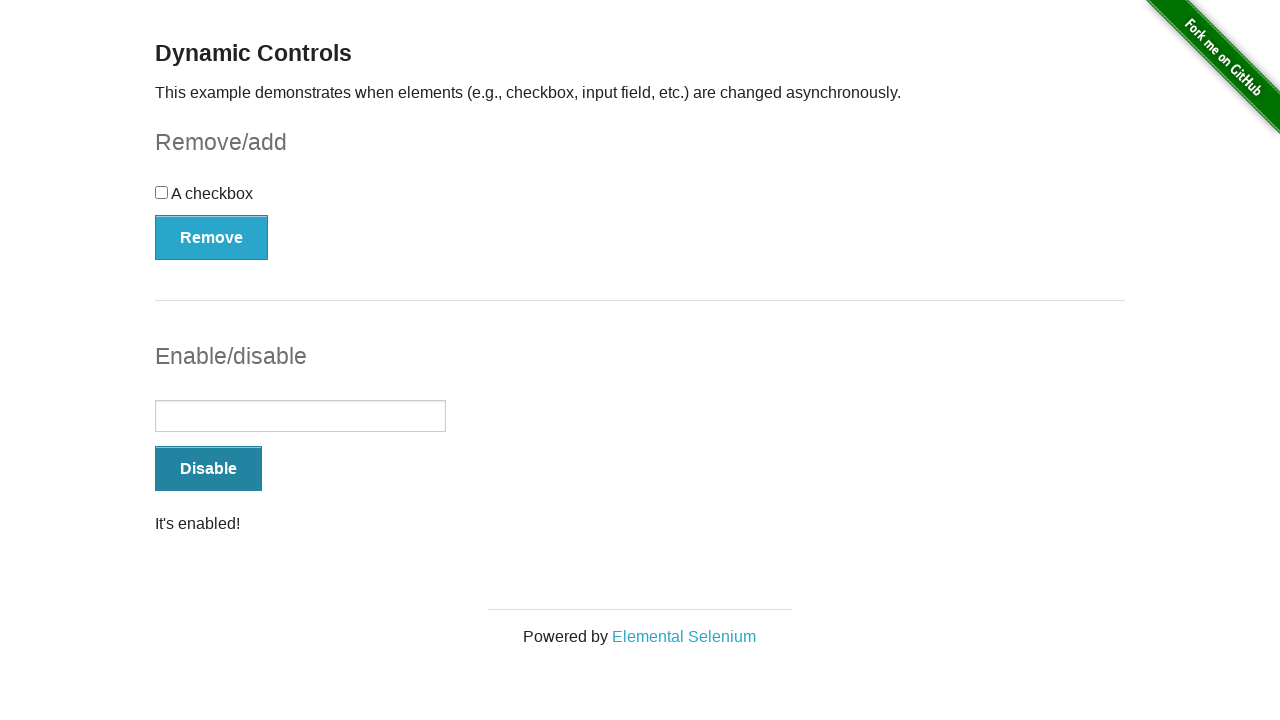

Verified textbox is now enabled
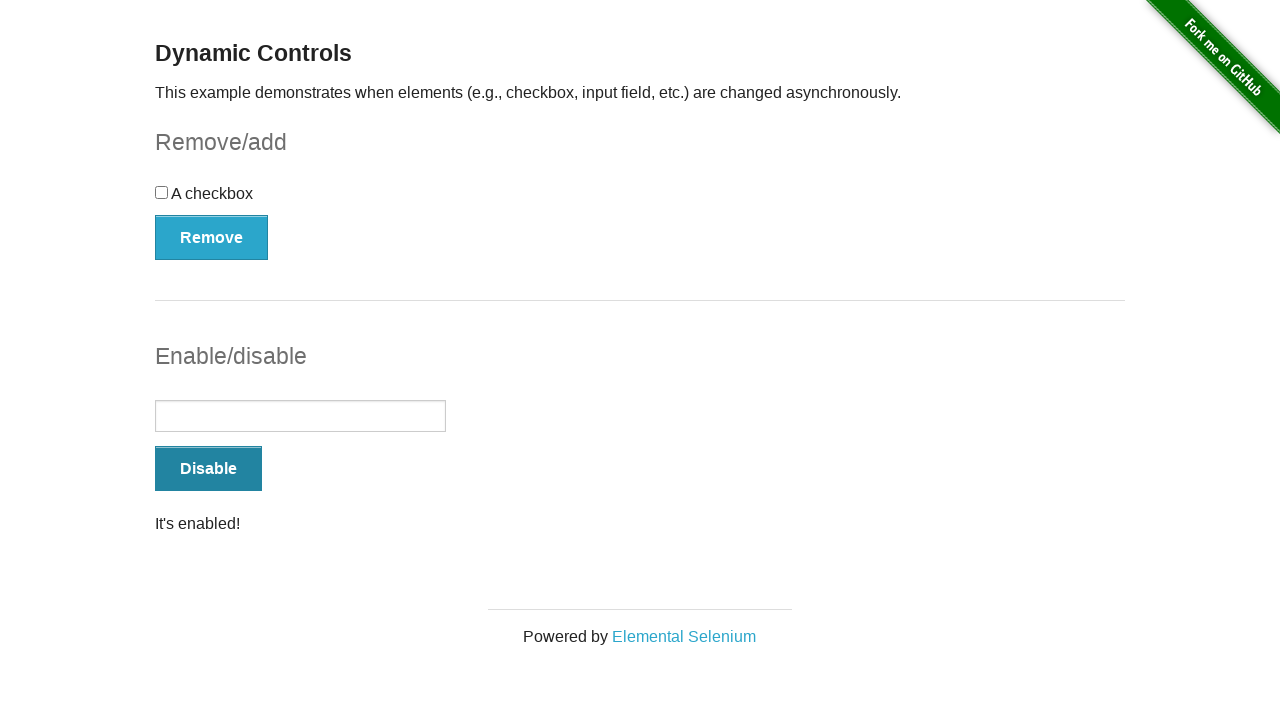

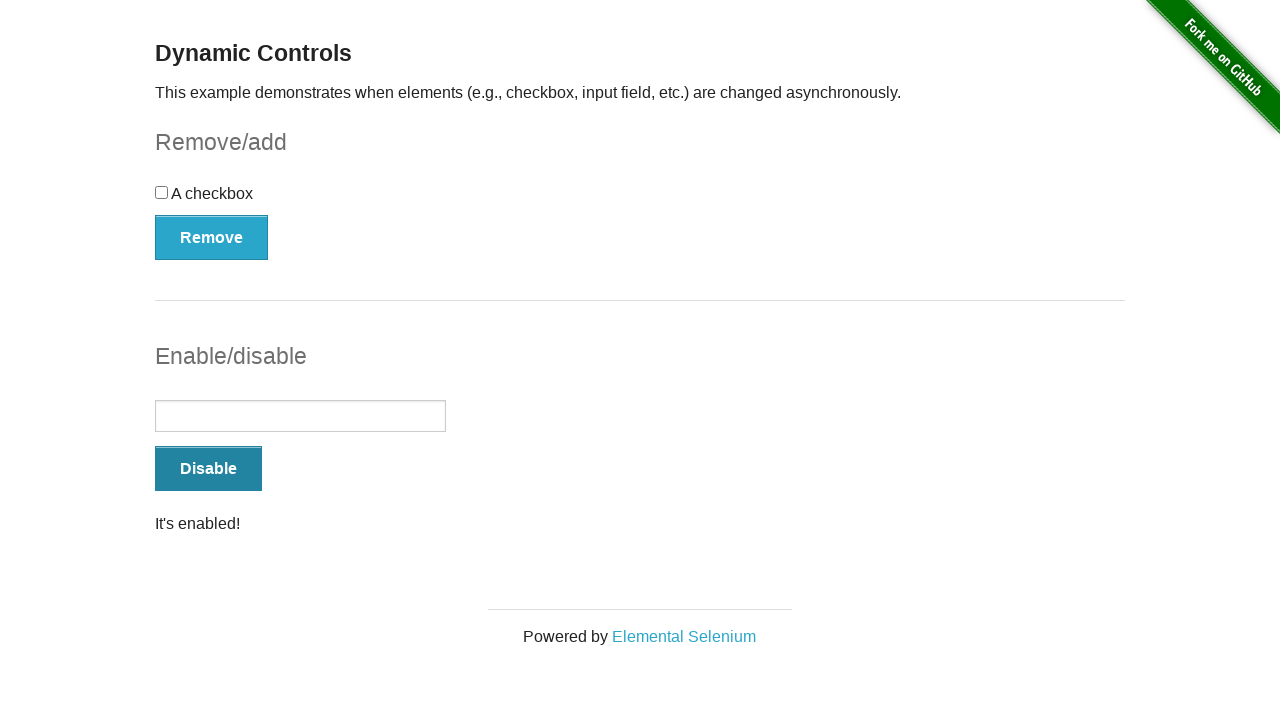